Tests registration form validation by submitting empty form and verifying all required field error messages appear

Starting URL: https://alada.vn/tai-khoan/dang-ky.html

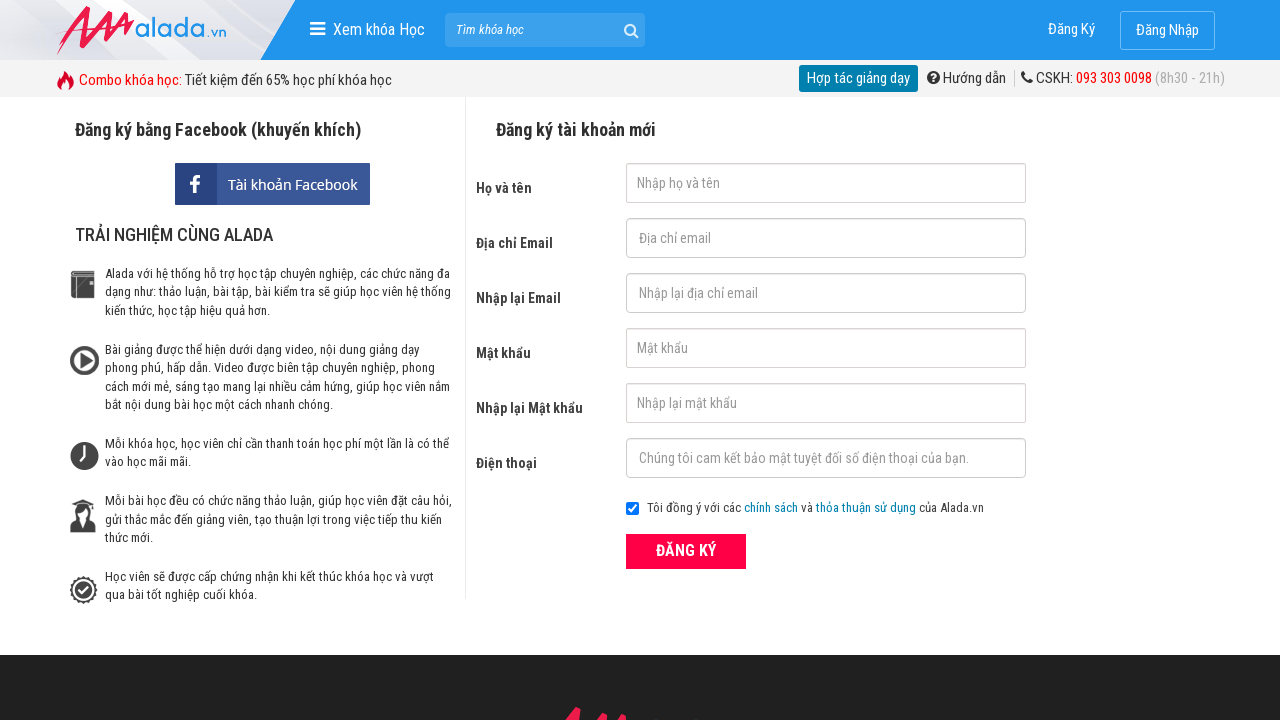

Clicked ĐĂNG KÝ (Register) button without filling any fields at (686, 551) on xpath=//form[@id='frmLogin']//button[text()='ĐĂNG KÝ']
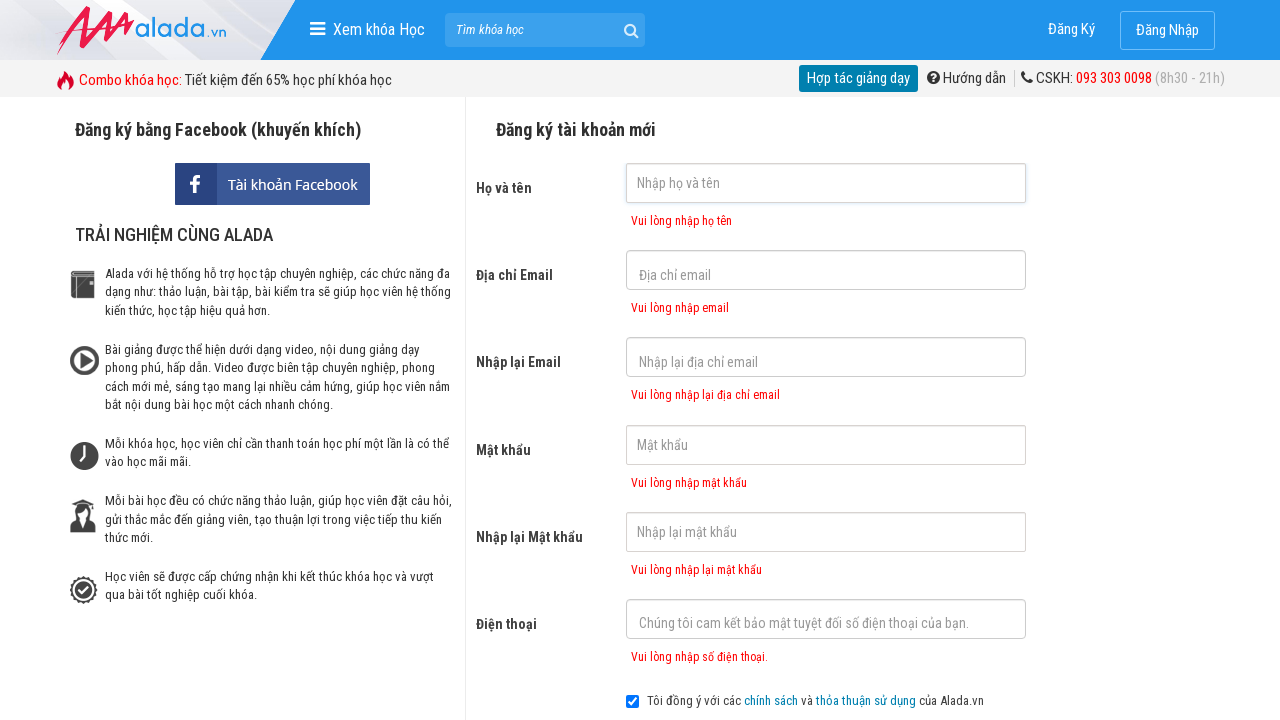

First name error message appeared on form
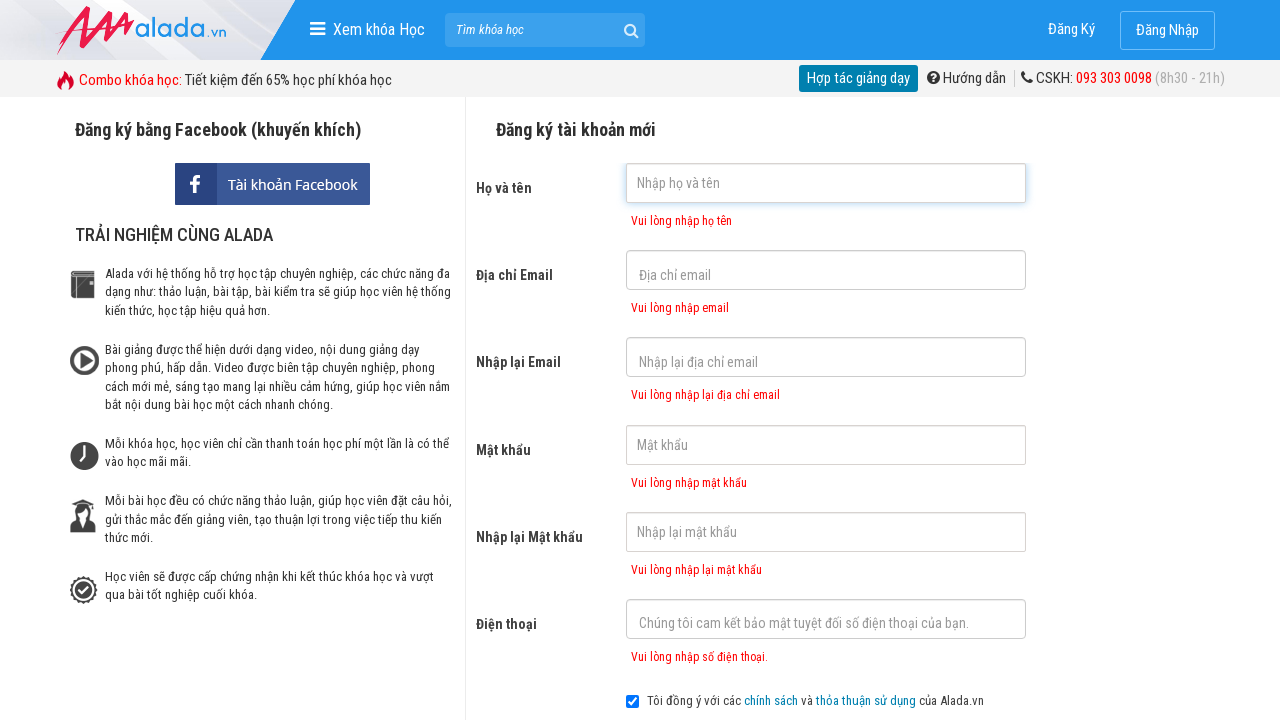

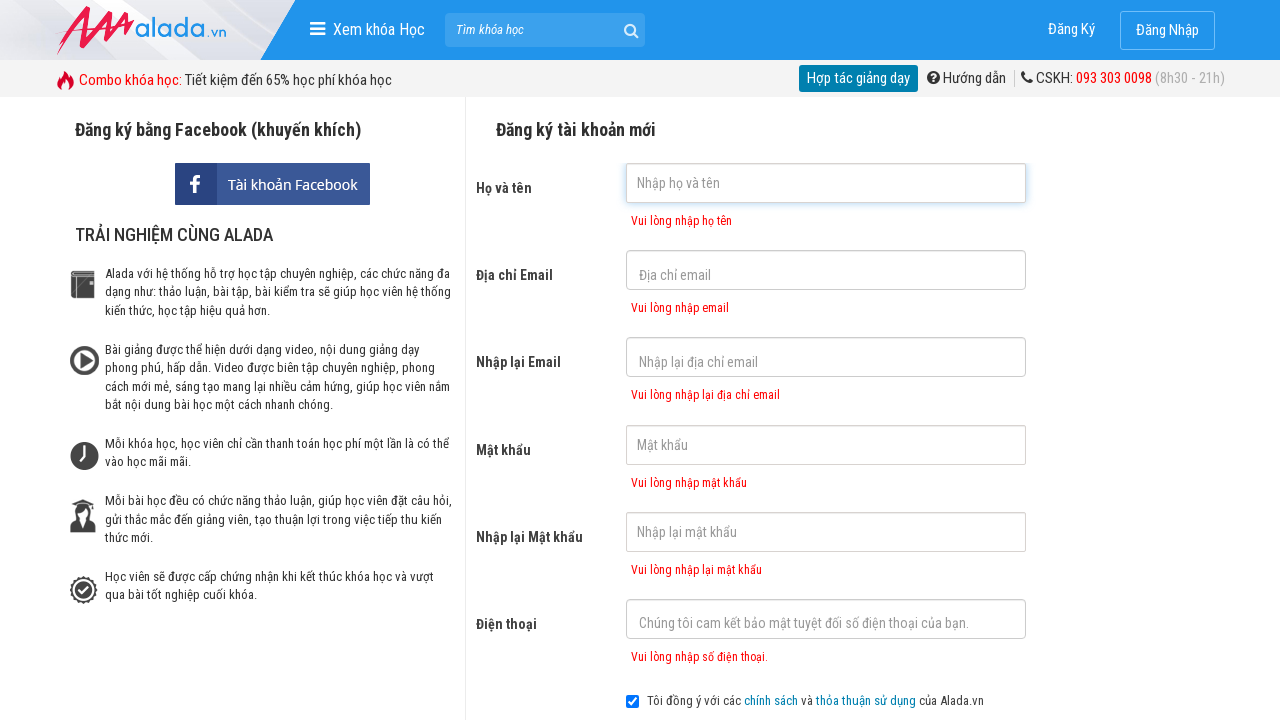